Navigates to GoDaddy homepage and resizes the browser window

Starting URL: https://www.godaddy.com

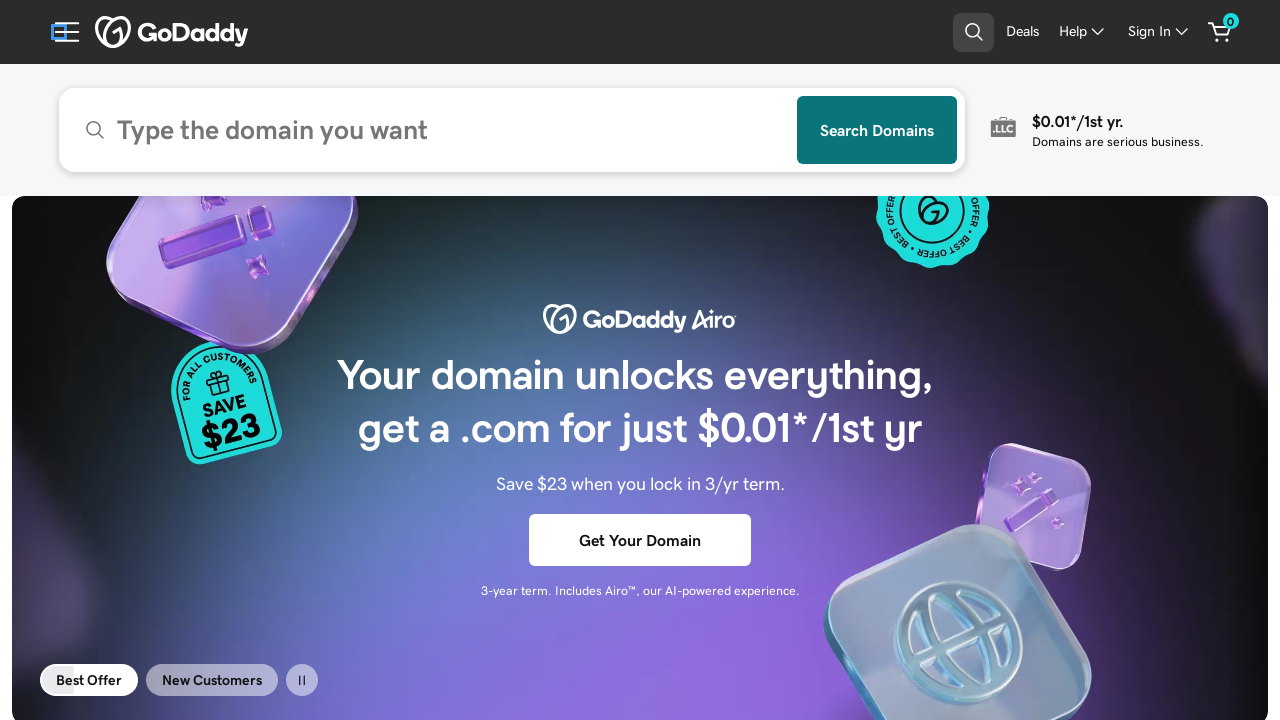

Navigated to GoDaddy homepage
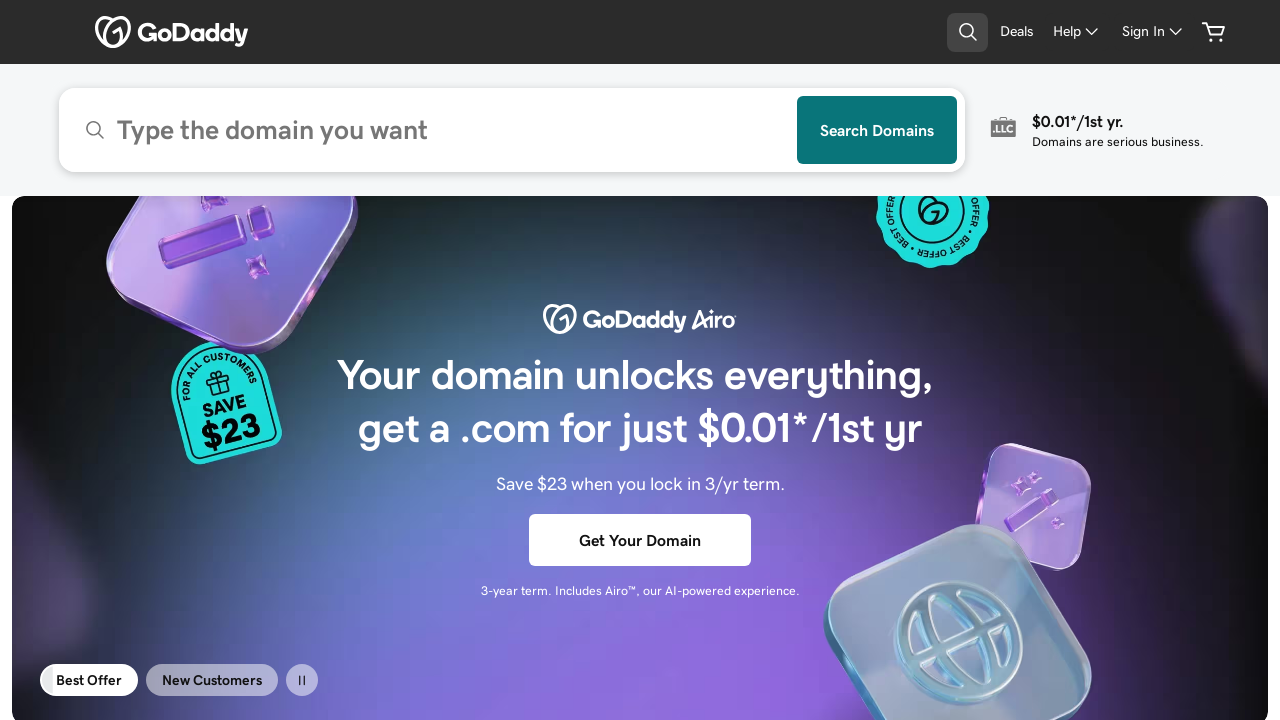

Resized browser window to 800x900 pixels
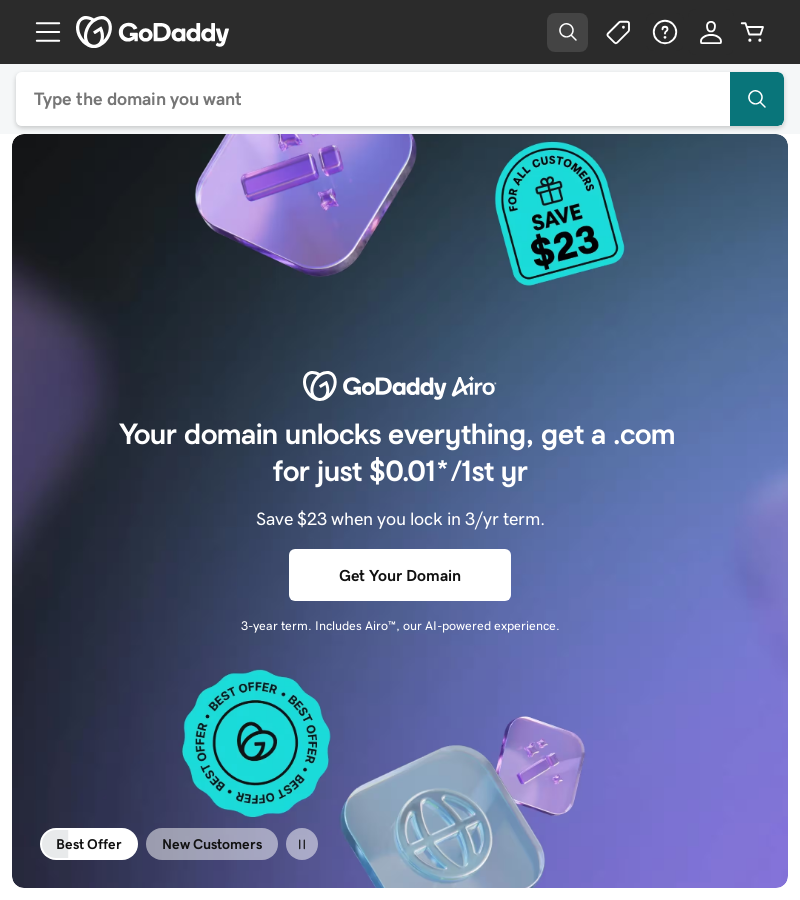

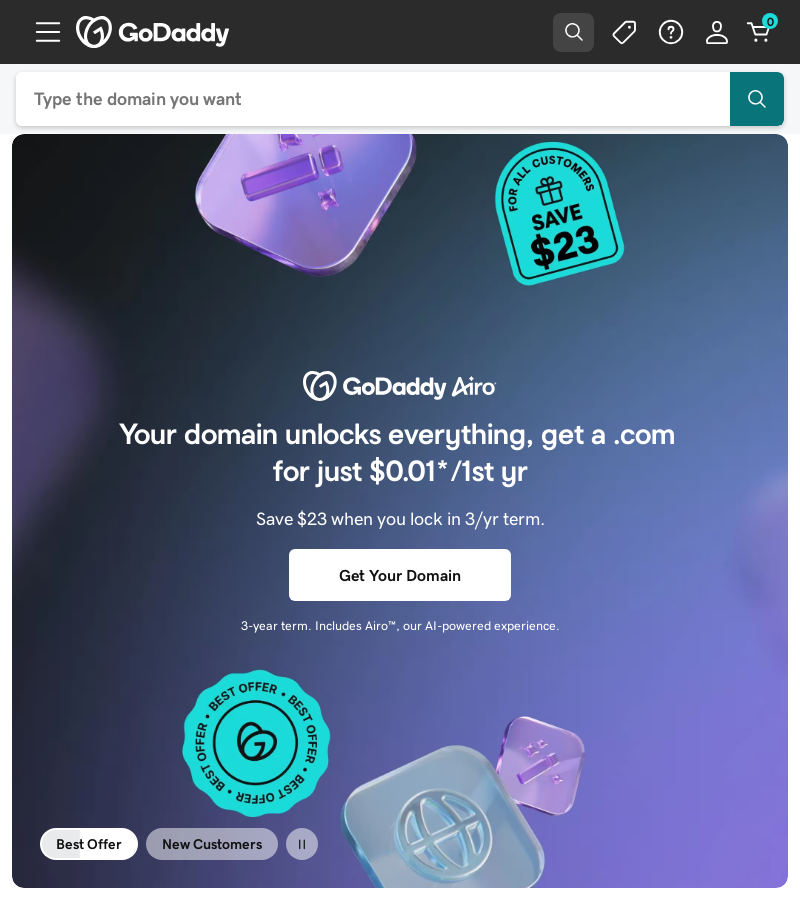